Tests the search functionality on Python.org by entering a search query in the search bar and submitting it to find results about getting started with Python.

Starting URL: https://www.python.org

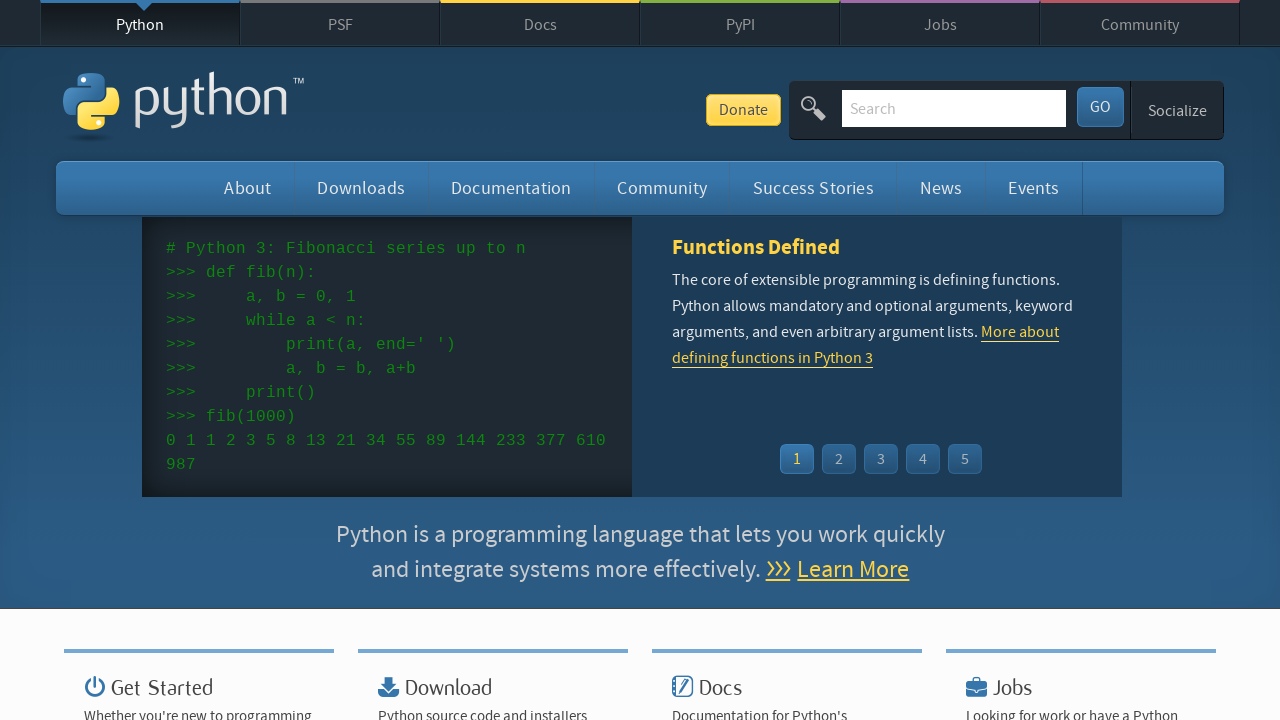

Filled search bar with 'getting started with python' on input[name='q']
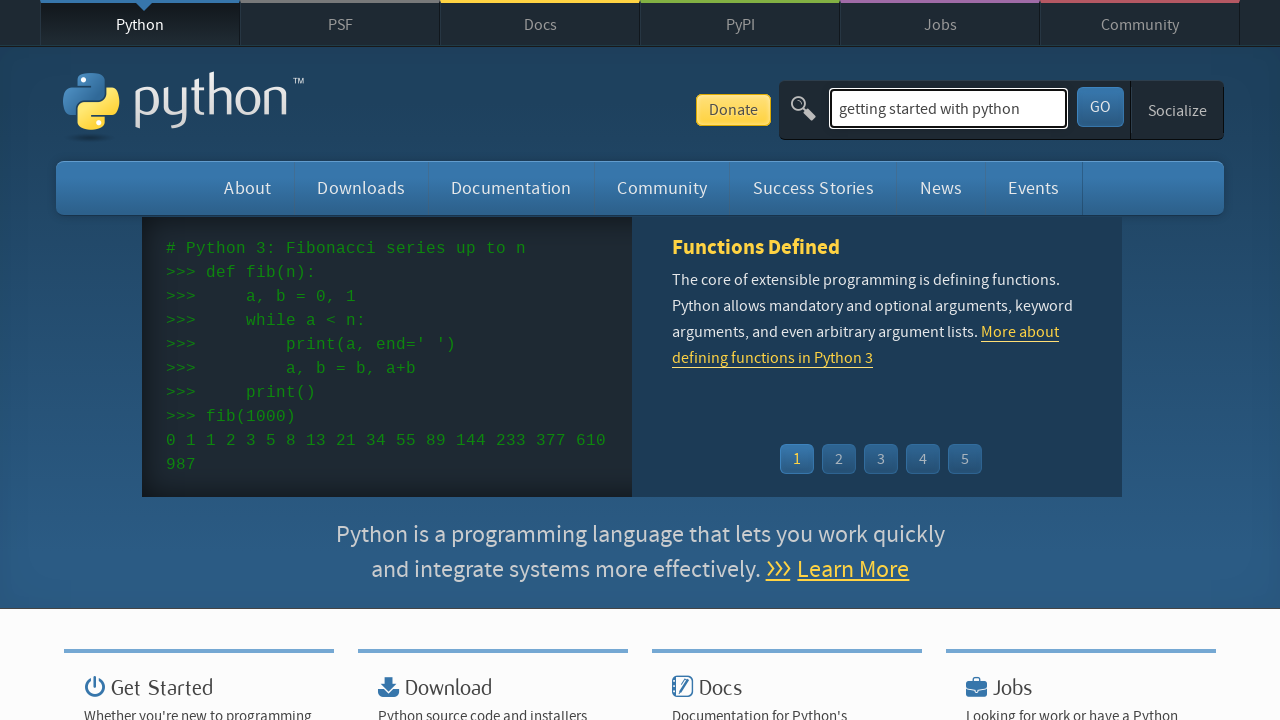

Pressed Enter to submit search query on input[name='q']
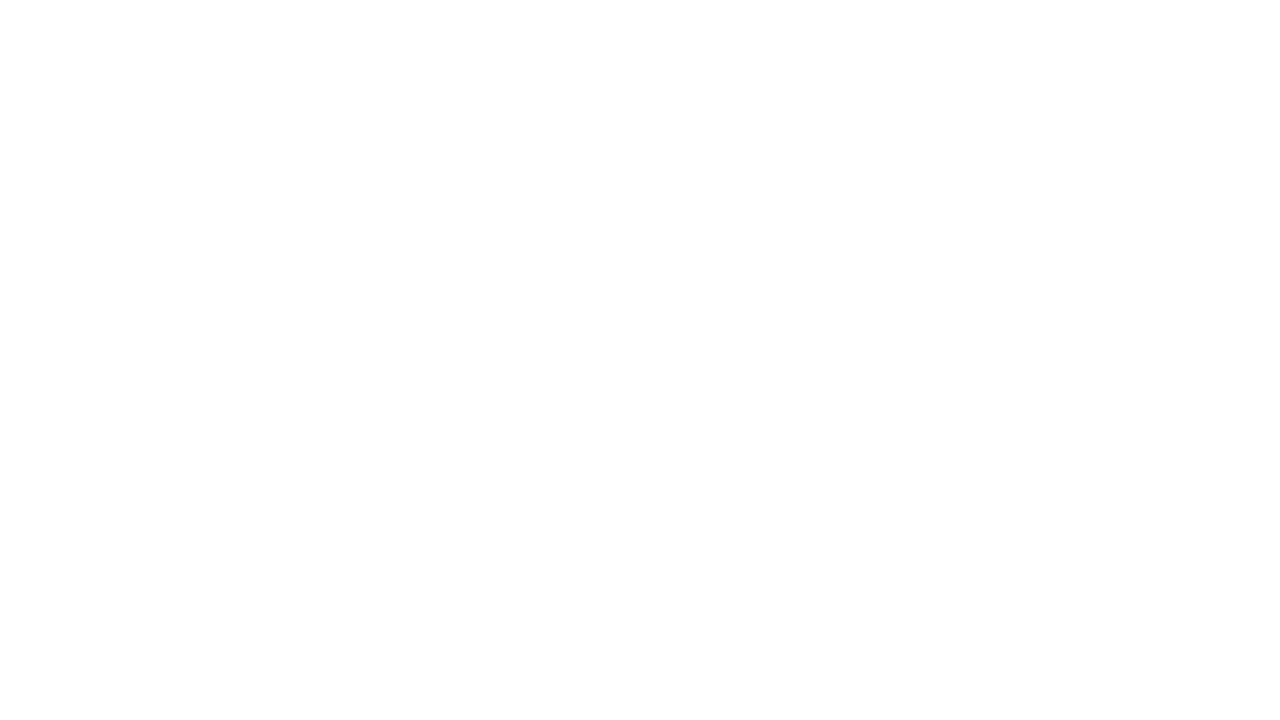

Search results page loaded successfully
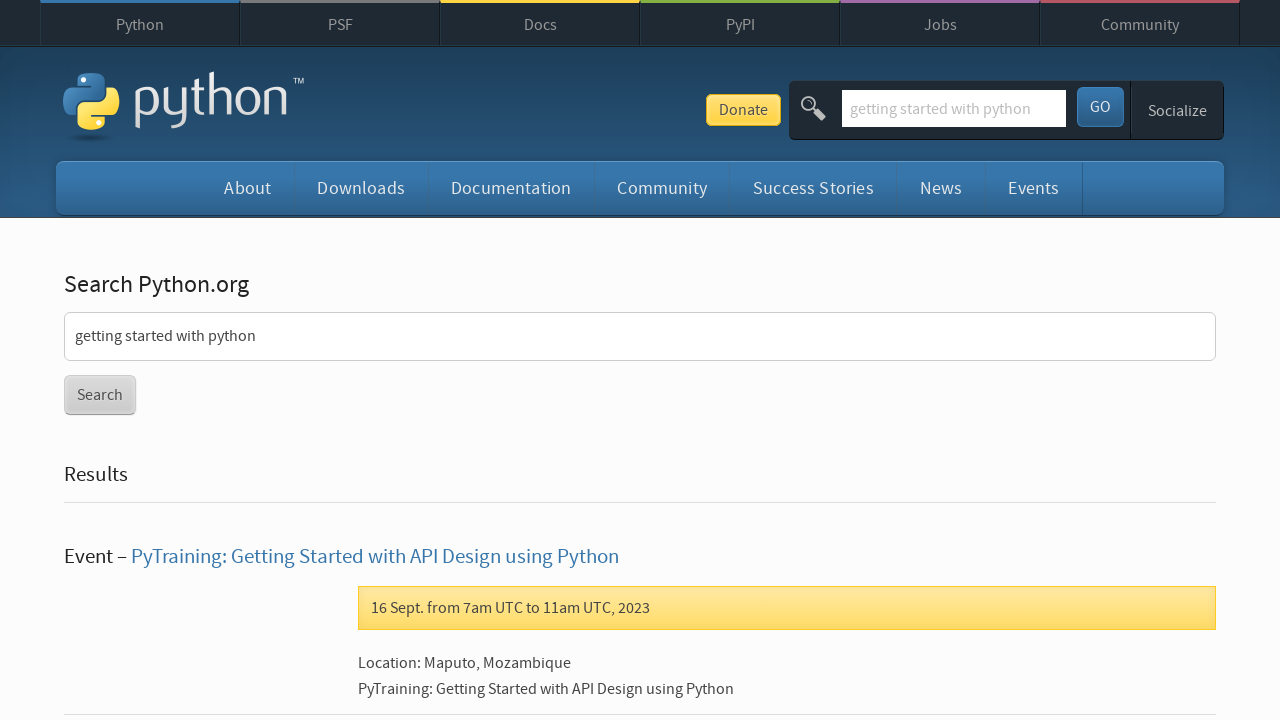

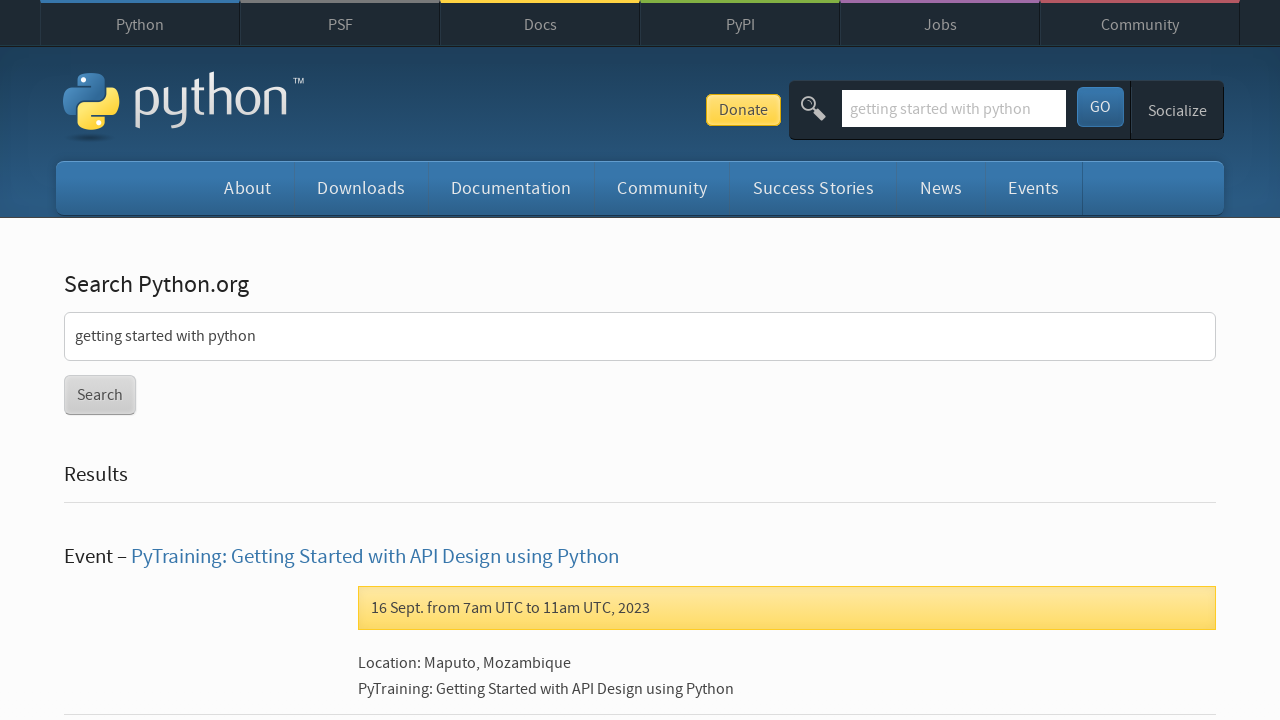